Tests calculator subtraction functionality by entering 3.5 - 1.2 and verifying the result is 2.3

Starting URL: https://calculatorhtml.onrender.com/

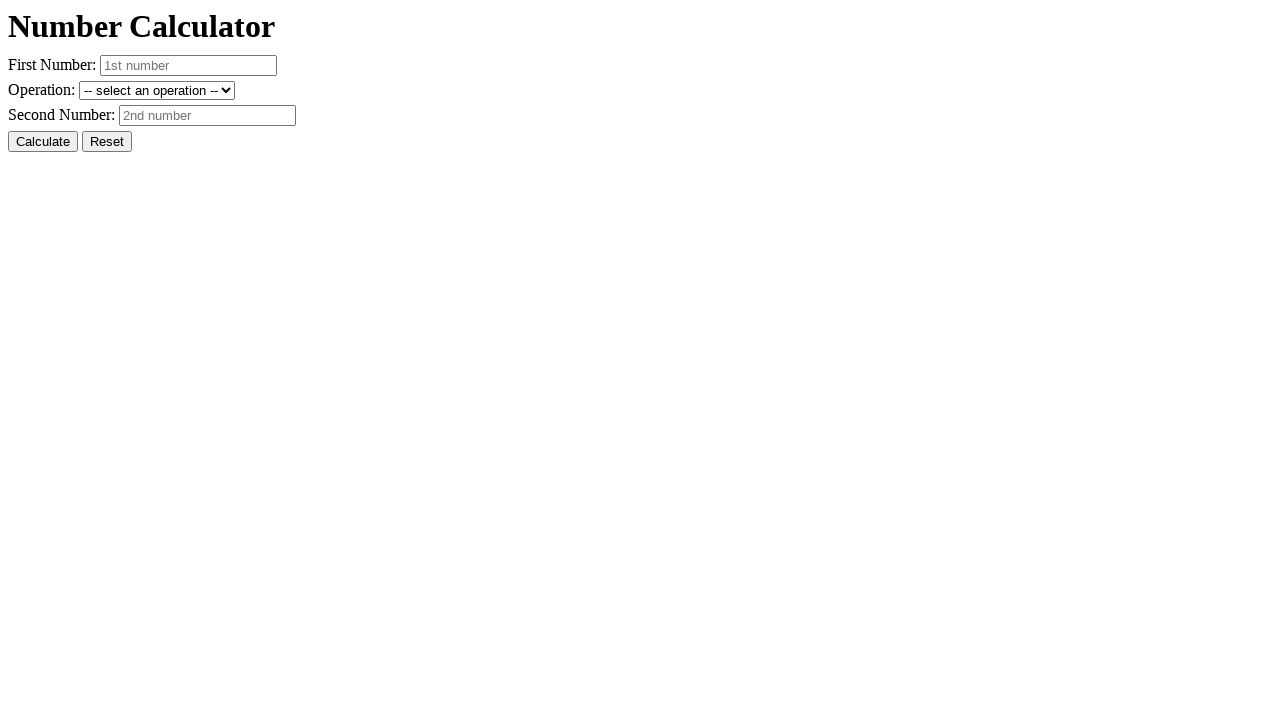

Clicked Reset button to clear previous values at (107, 142) on #resetButton
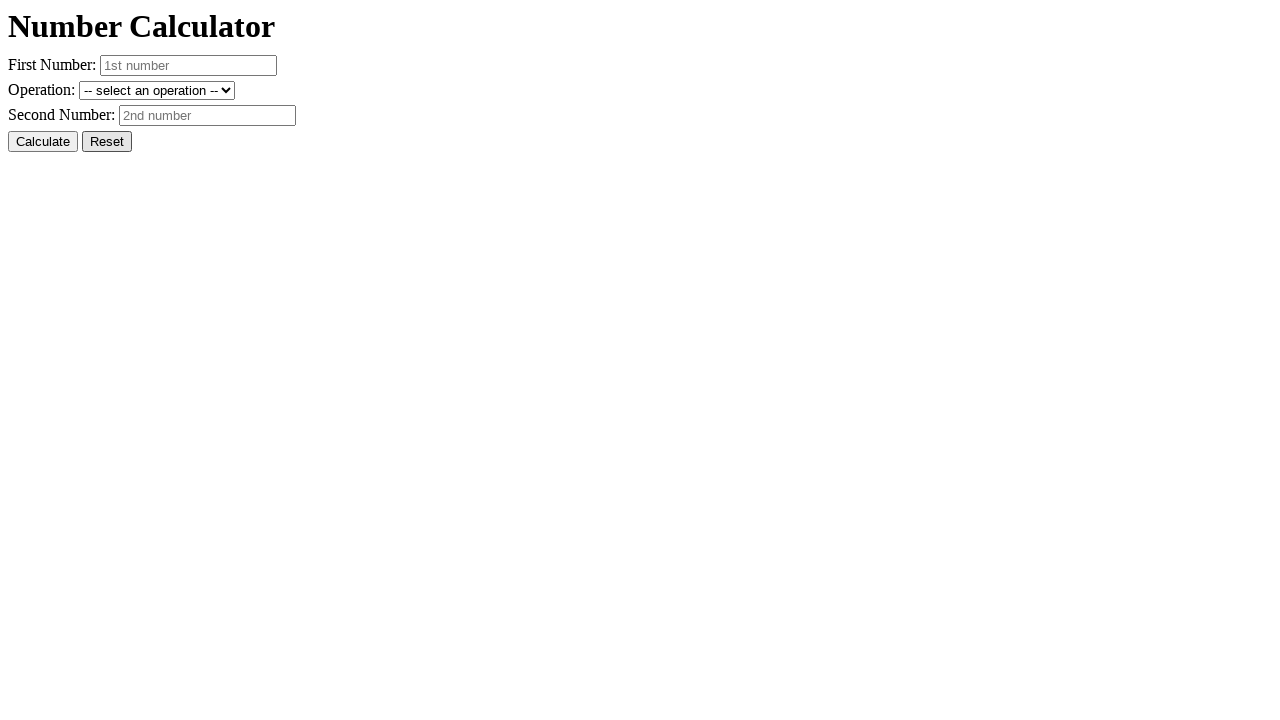

Entered first number: 3.5 on #number1
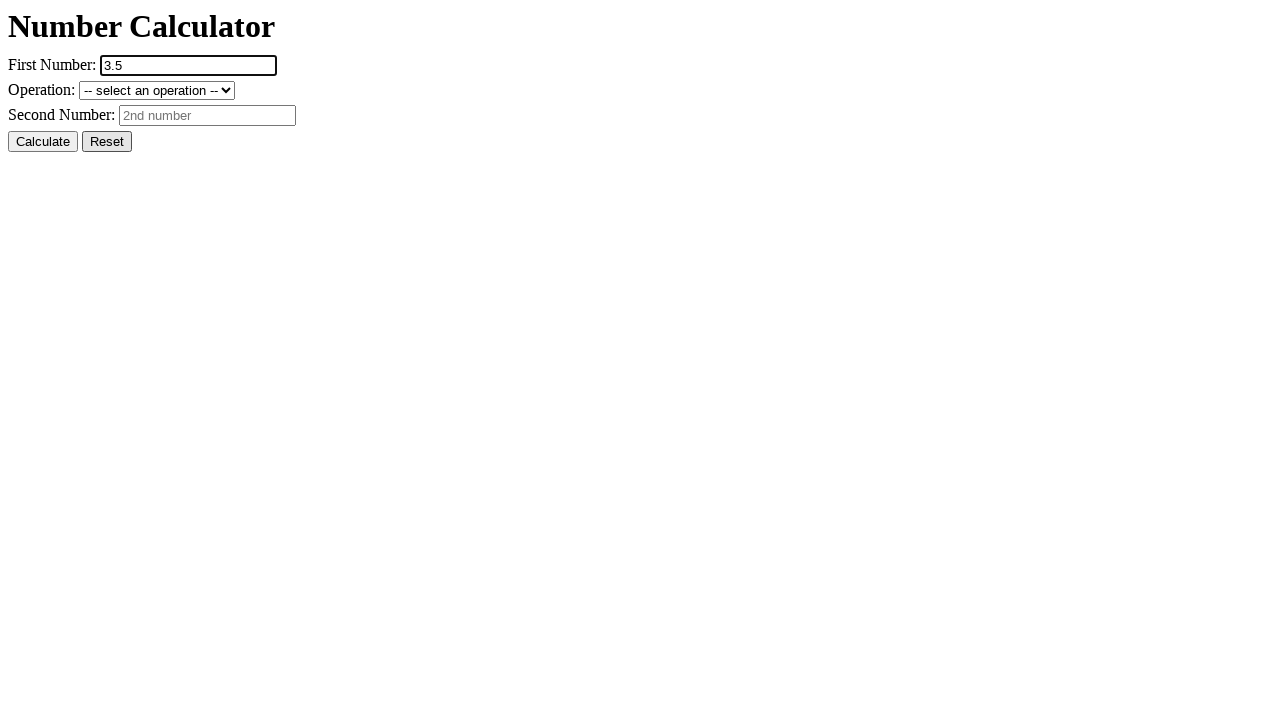

Entered second number: 1.2 on #number2
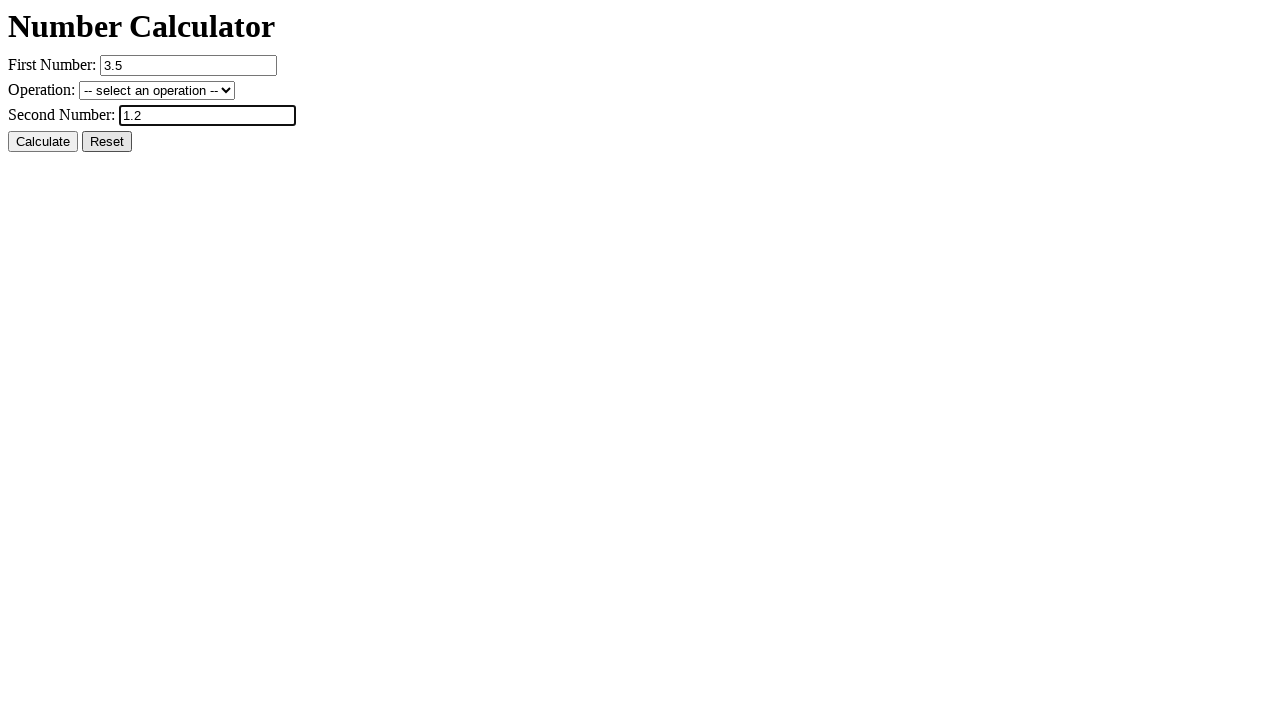

Selected subtraction operation on #operation
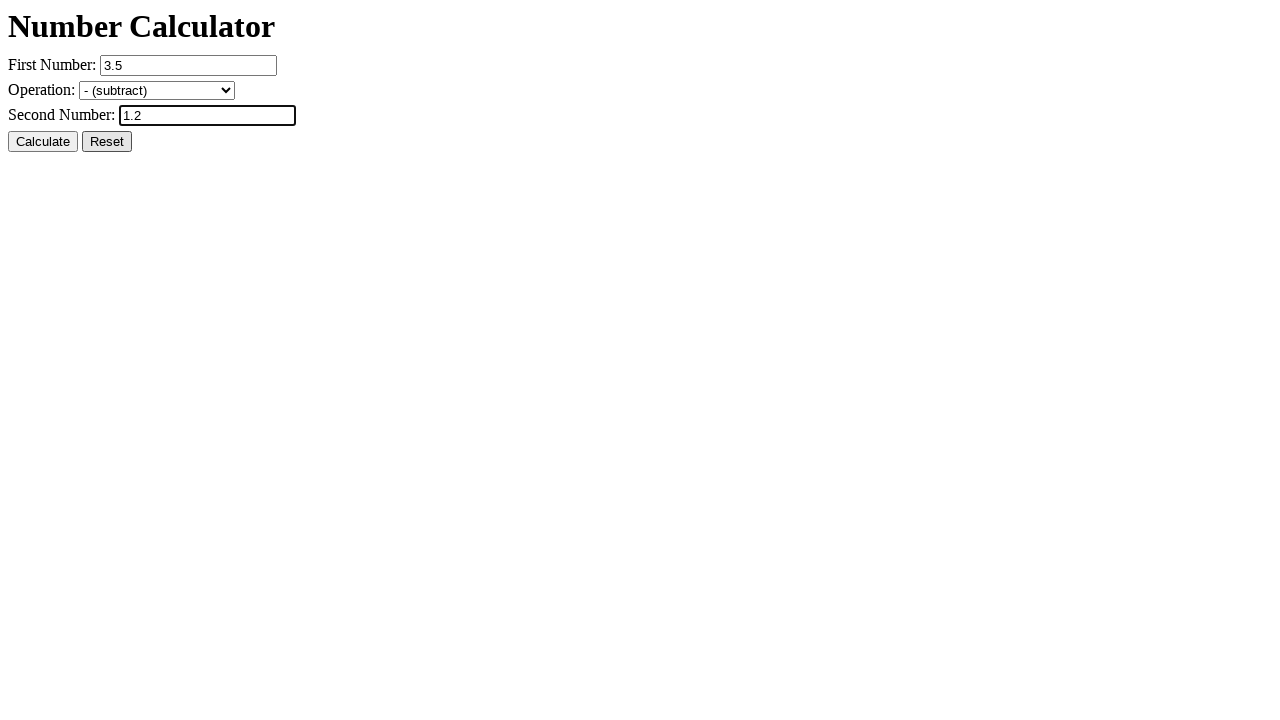

Clicked Calculate button at (43, 142) on #calcButton
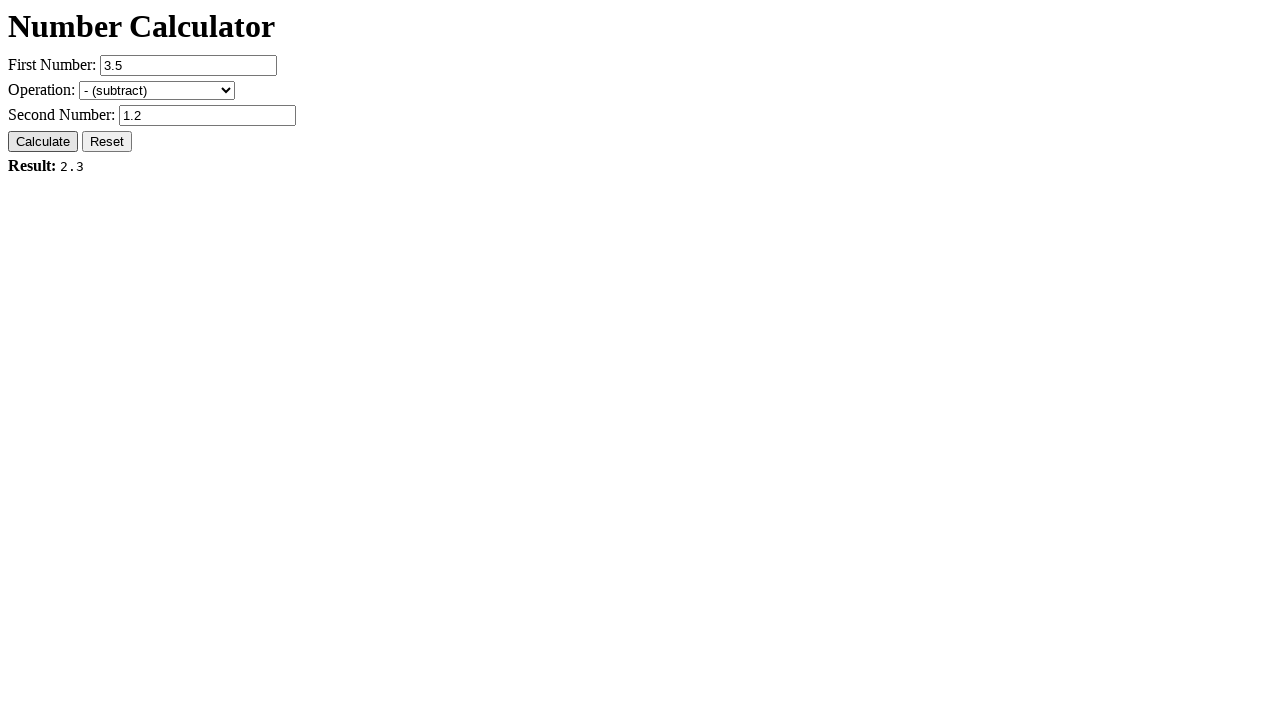

Result element loaded - subtraction calculation complete
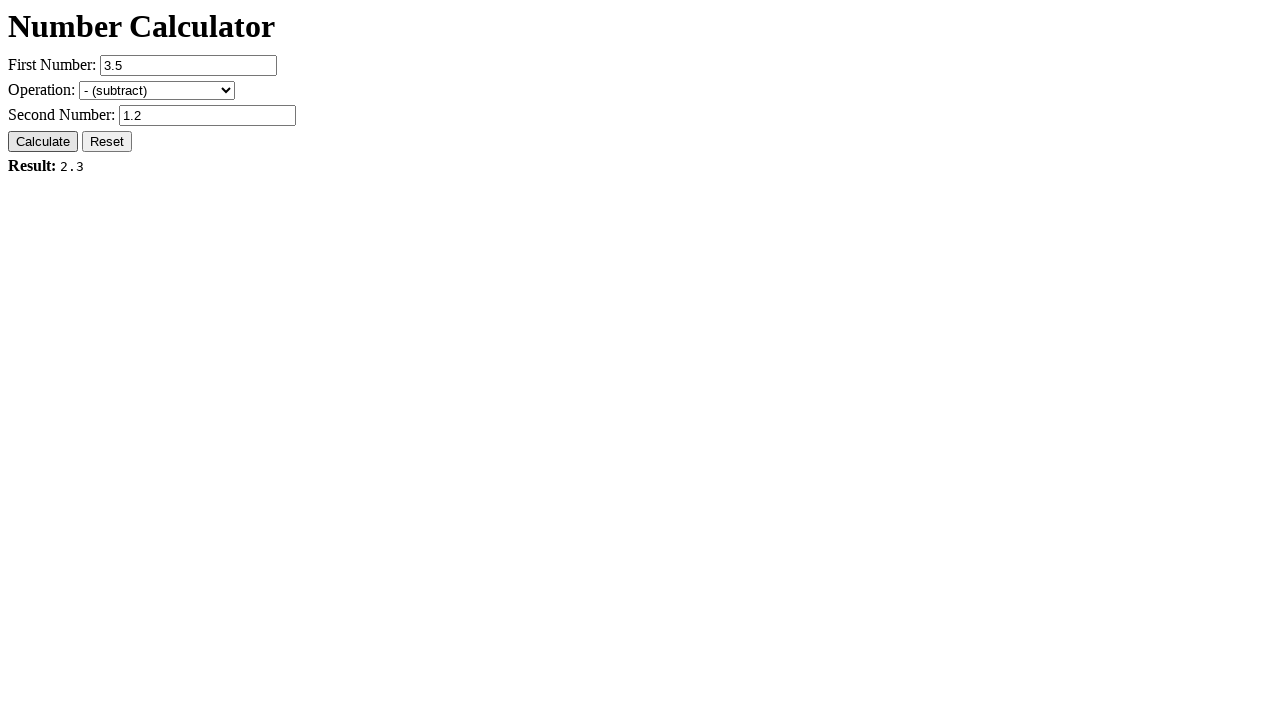

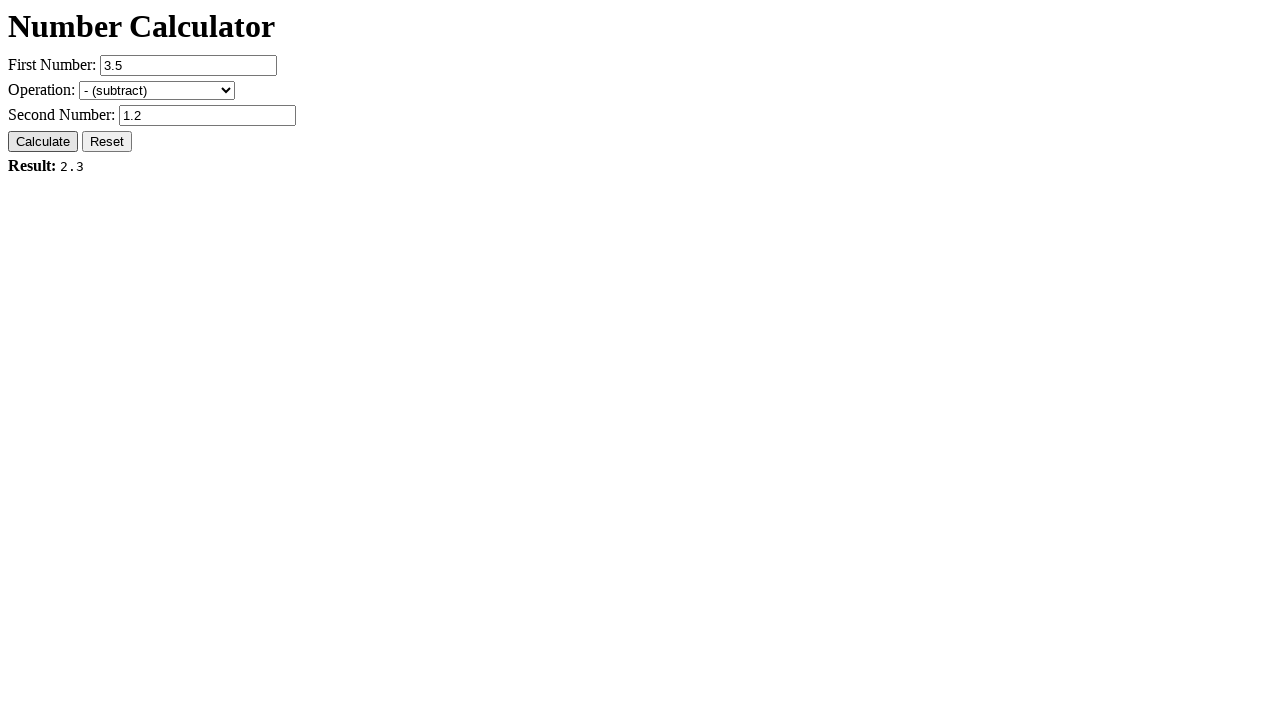